Tests entering a current address in the registration form textarea

Starting URL: https://demoqa.com/automation-practice-form

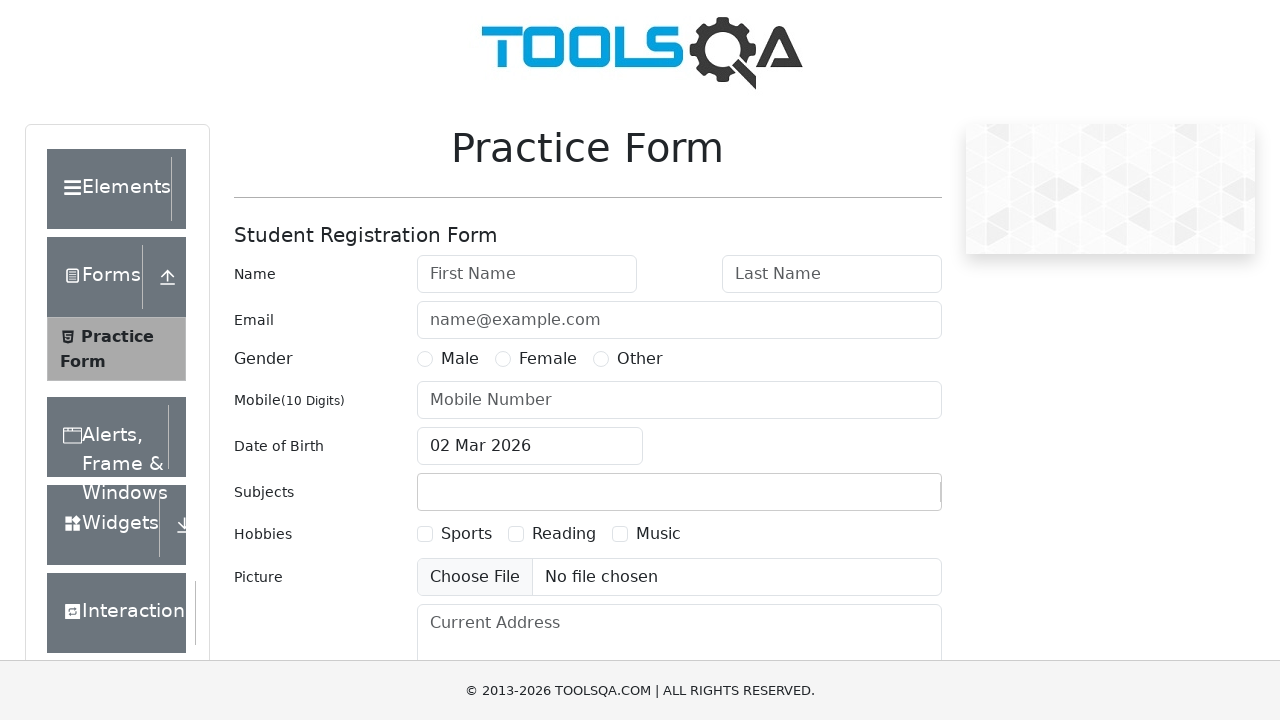

Entered current address '123 Main Street, New York, USA' in the textarea on #currentAddress
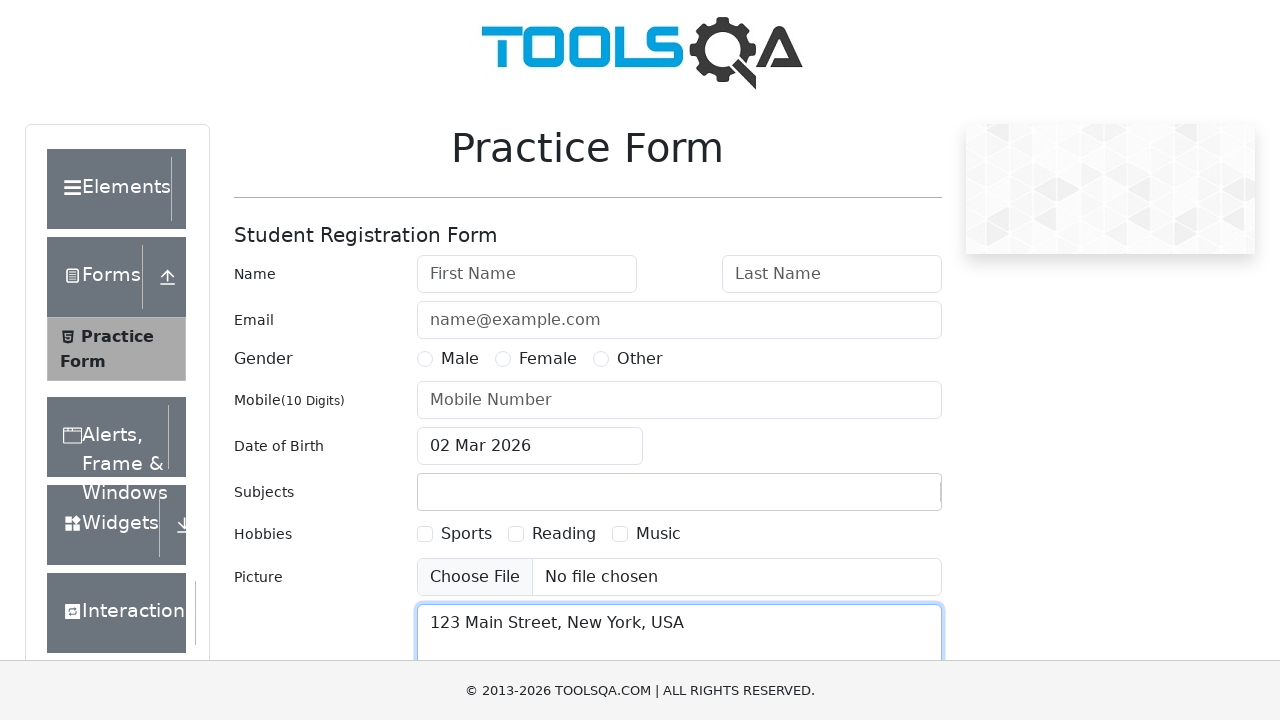

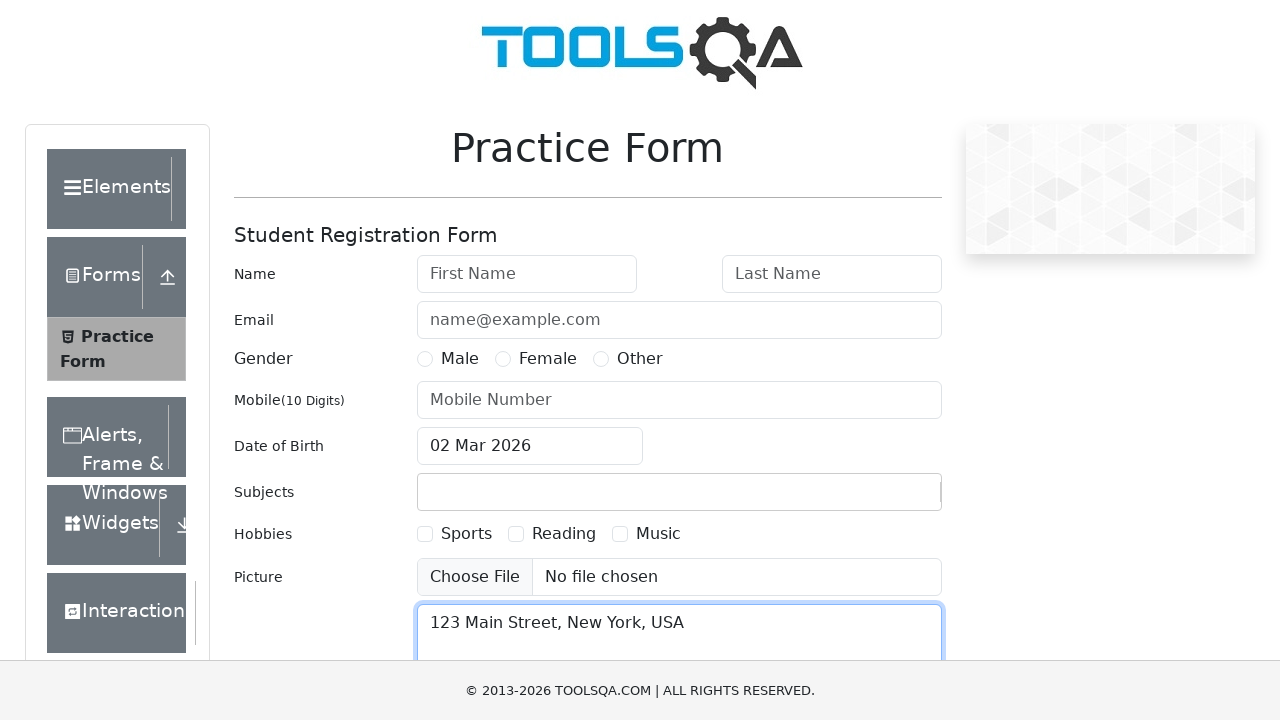